Tests JavaScript alert dialog handling by clicking a button that triggers an alert and accepting it

Starting URL: https://the-internet.herokuapp.com/javascript_alerts

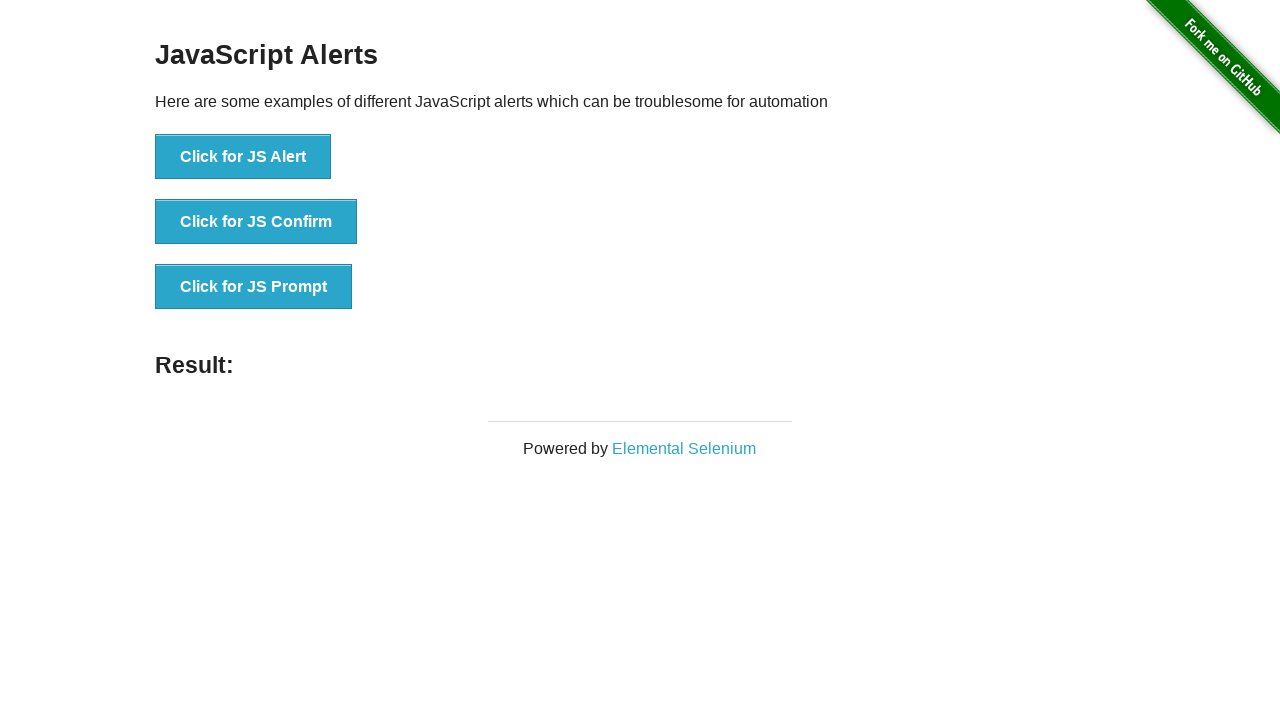

Accepted JavaScript alert dialog
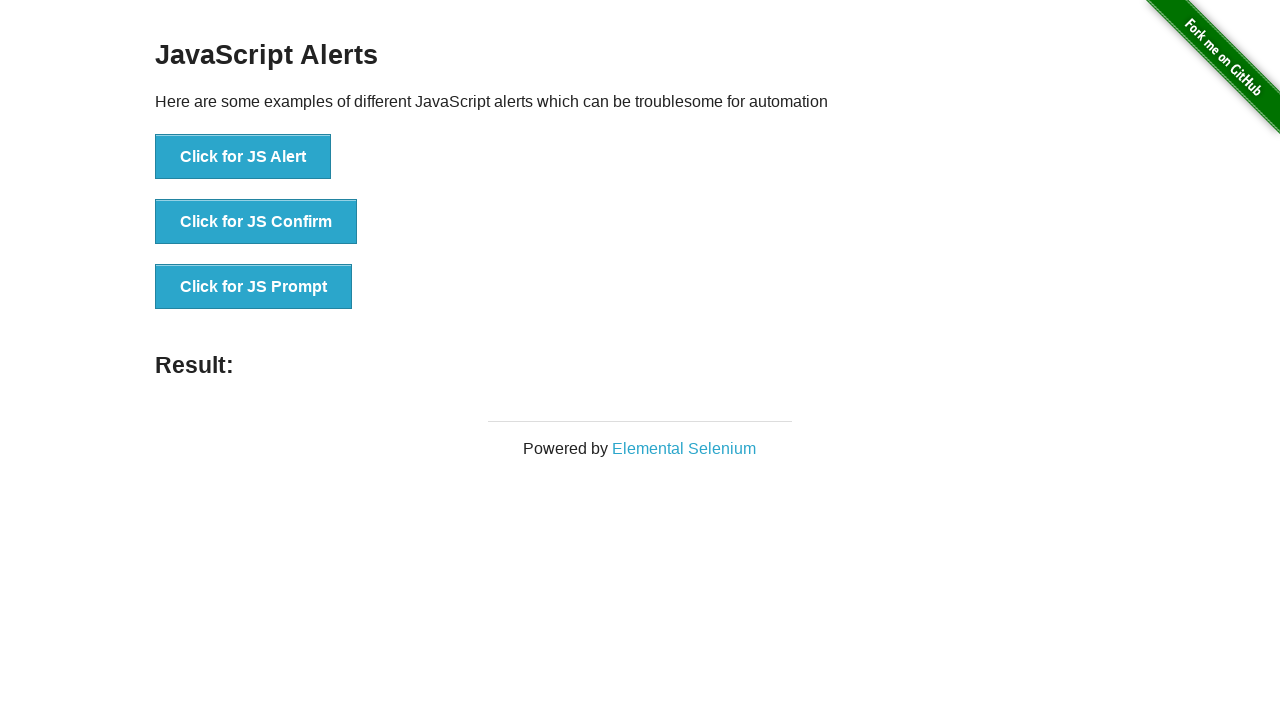

Clicked button to trigger JavaScript alert at (243, 157) on xpath=//button[text()='Click for JS Alert']
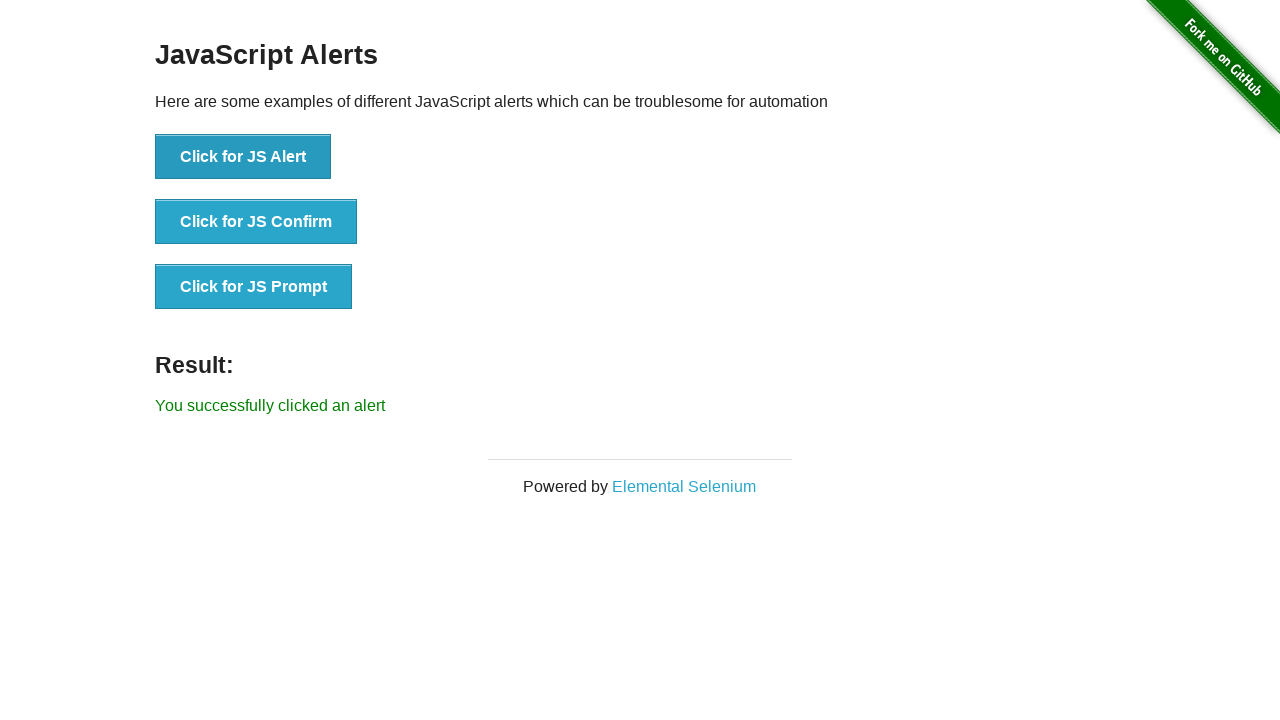

Waited 500ms for dialog to be processed
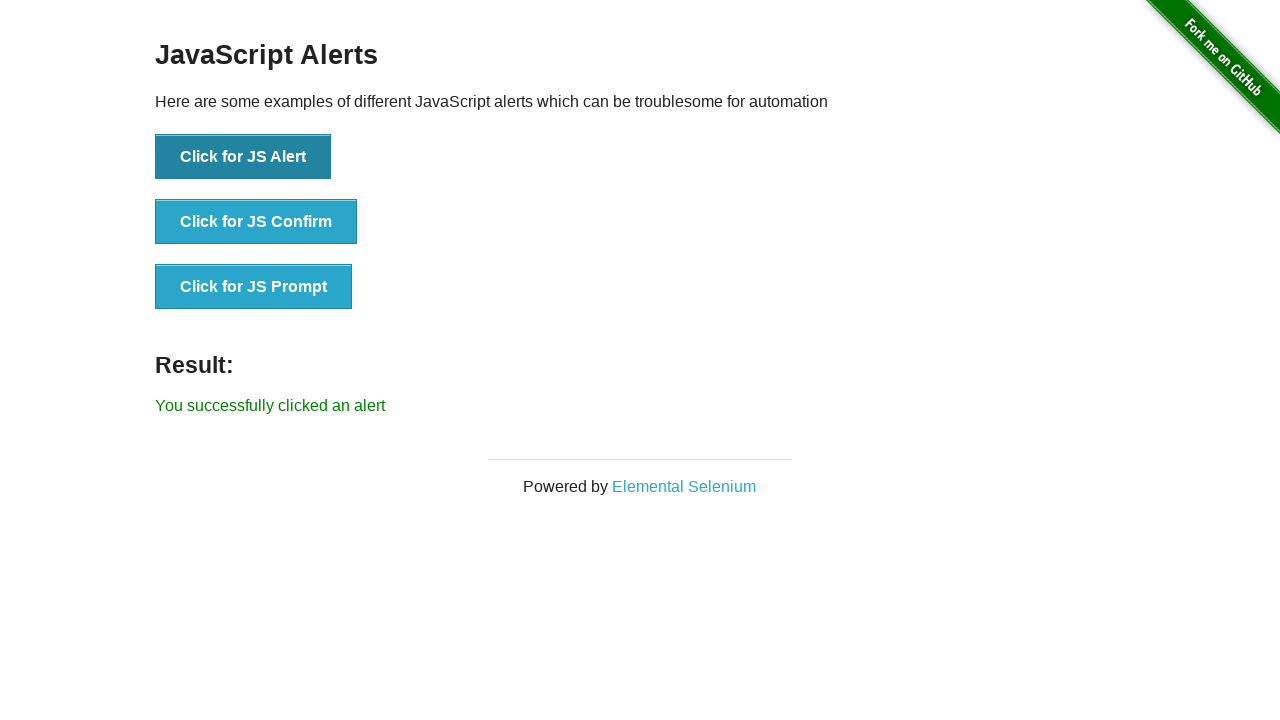

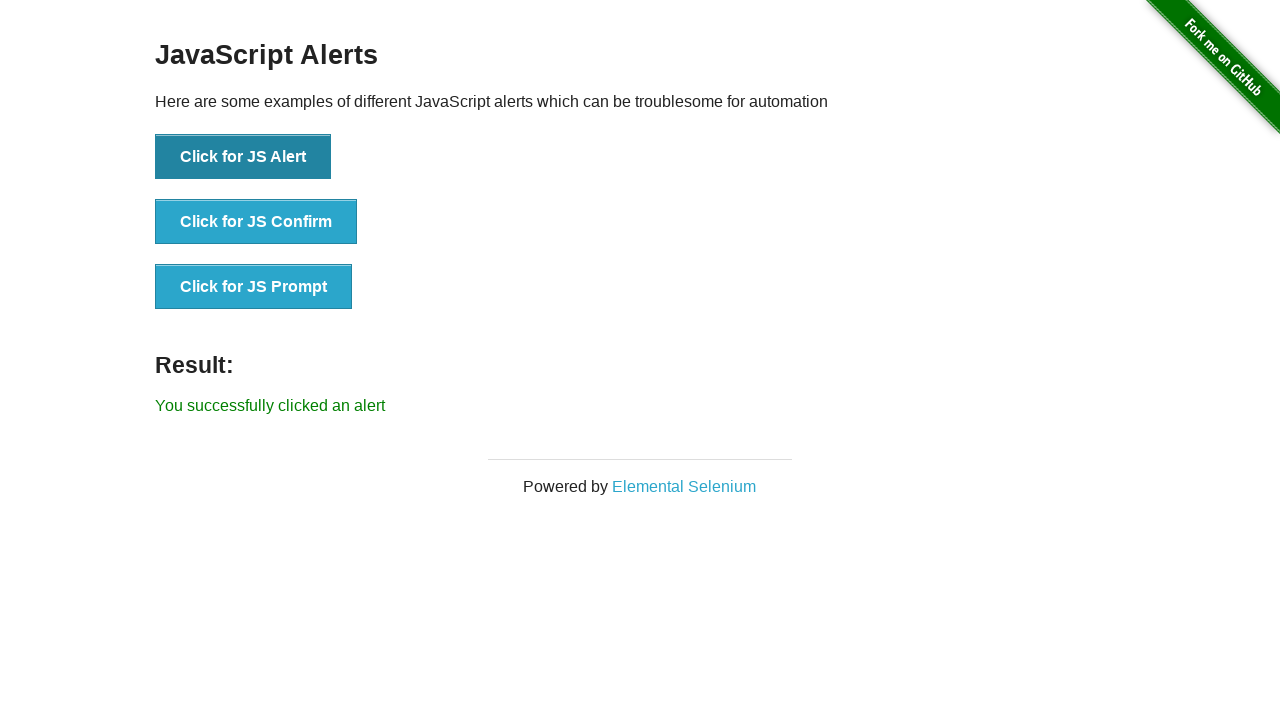